Tests dropdown selection functionality on a registration form by interacting with Skills, Year, Month, and Day dropdowns using various selection methods

Starting URL: http://demo.automationtesting.in/Register.html

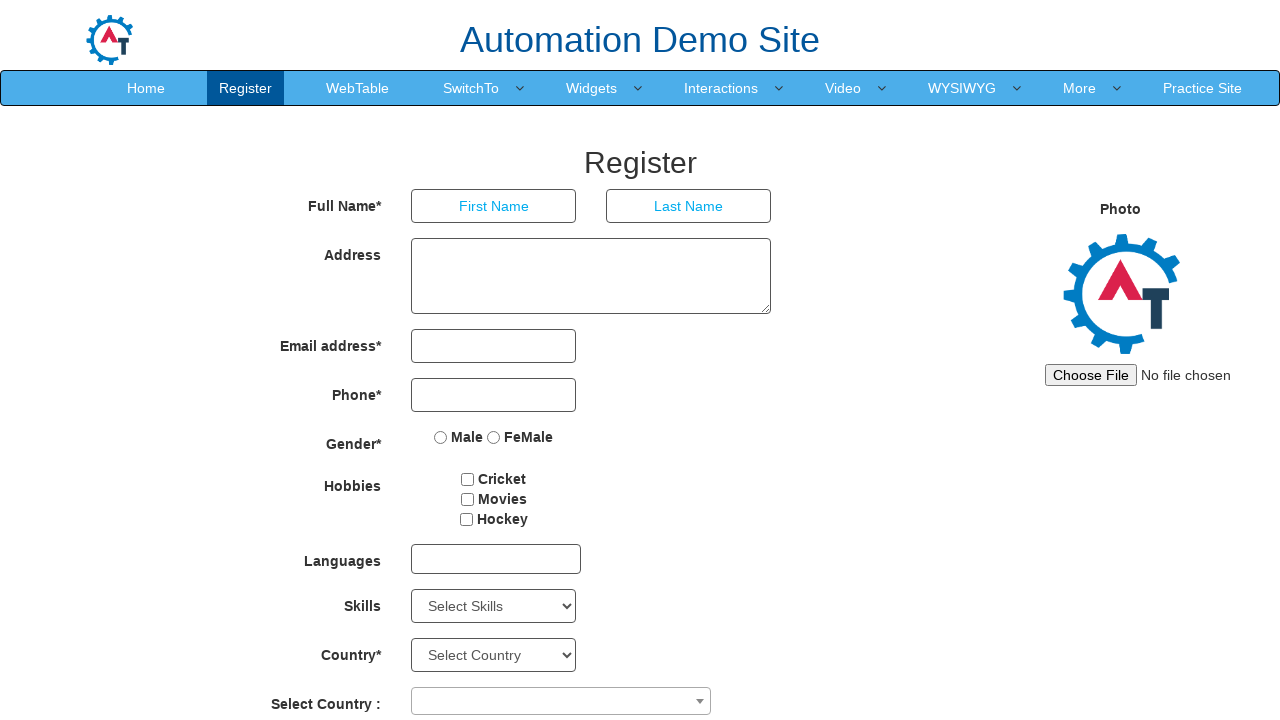

Located Skills dropdown element
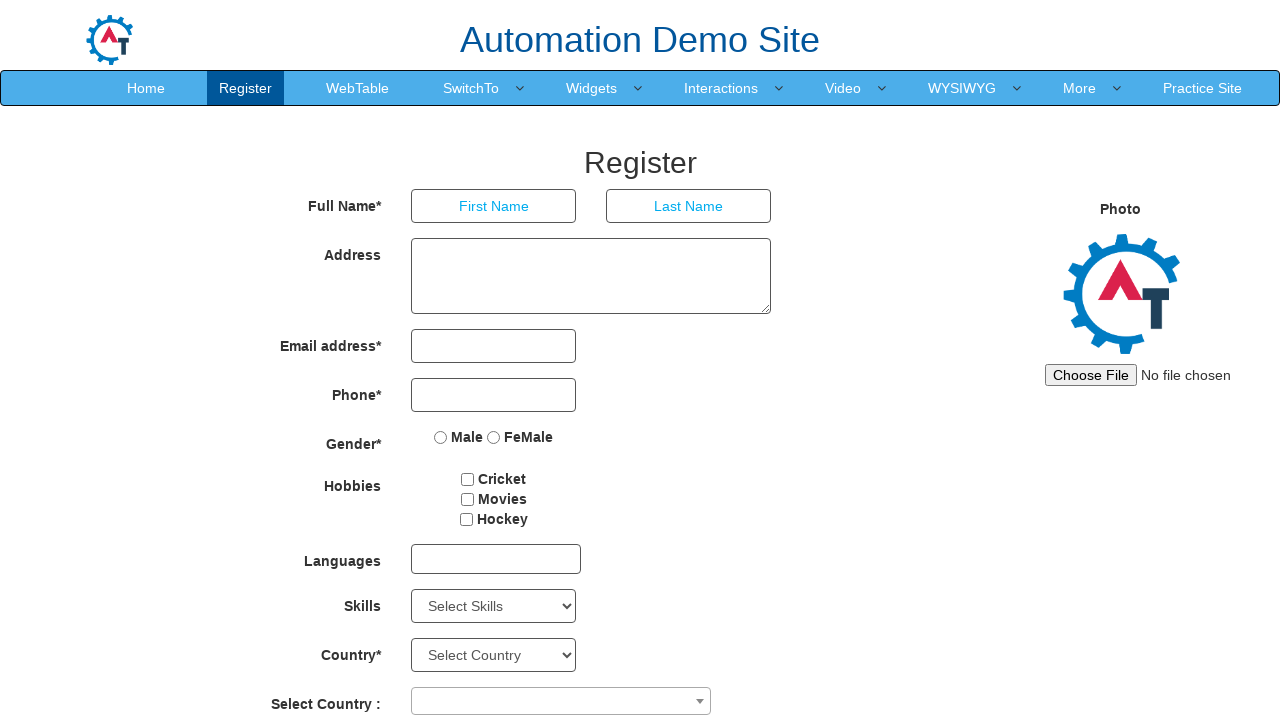

Selected Skills dropdown by index 5 on #Skills
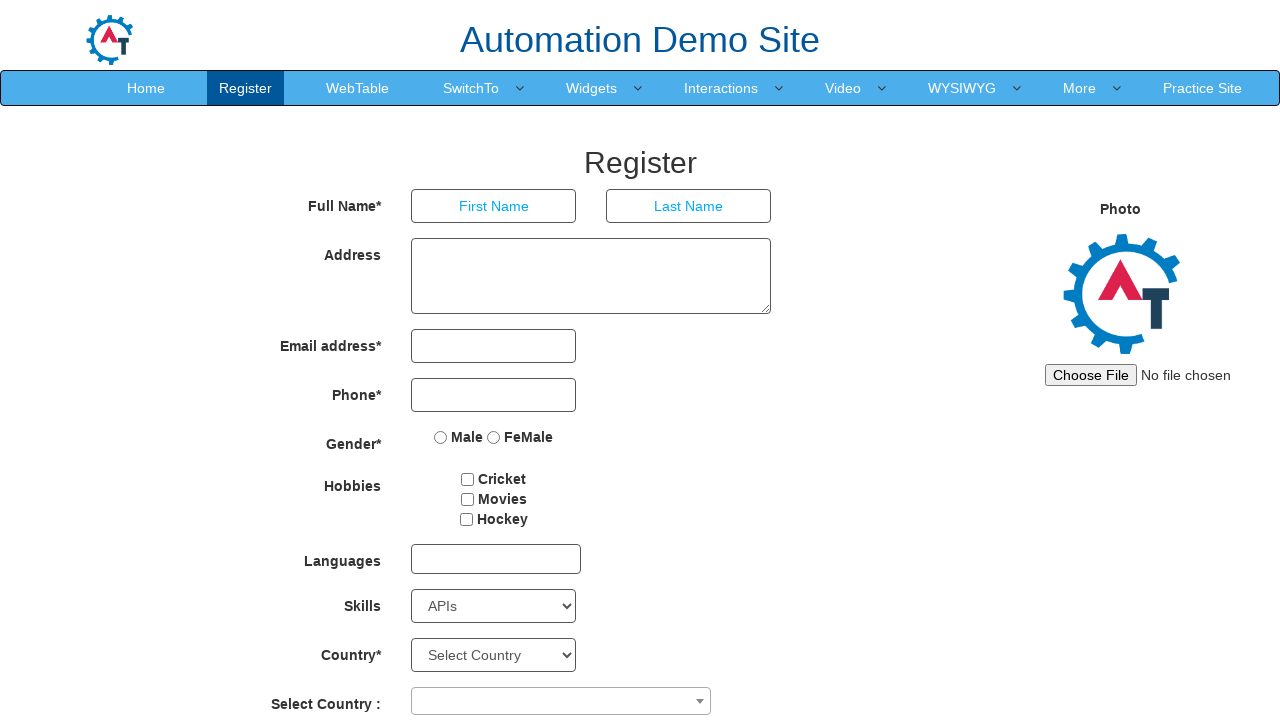

Selected Skills dropdown by value 'Programming' on #Skills
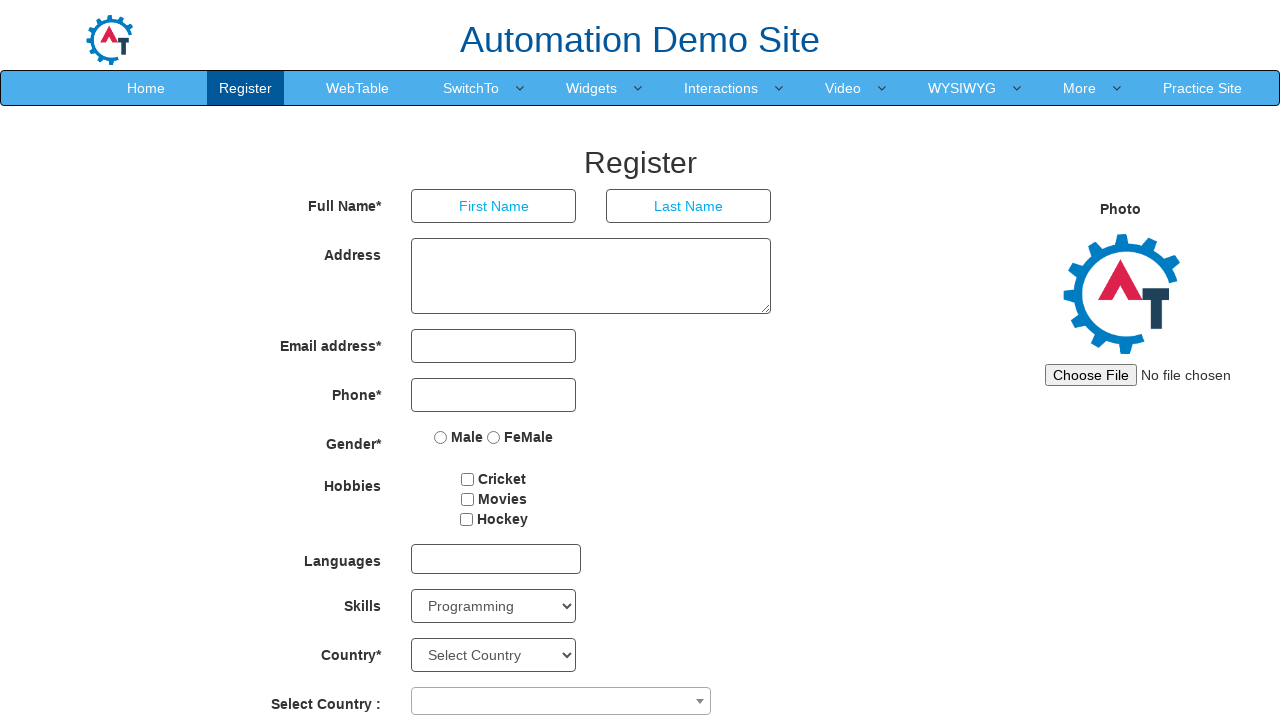

Selected Skills dropdown by label 'Unix' on #Skills
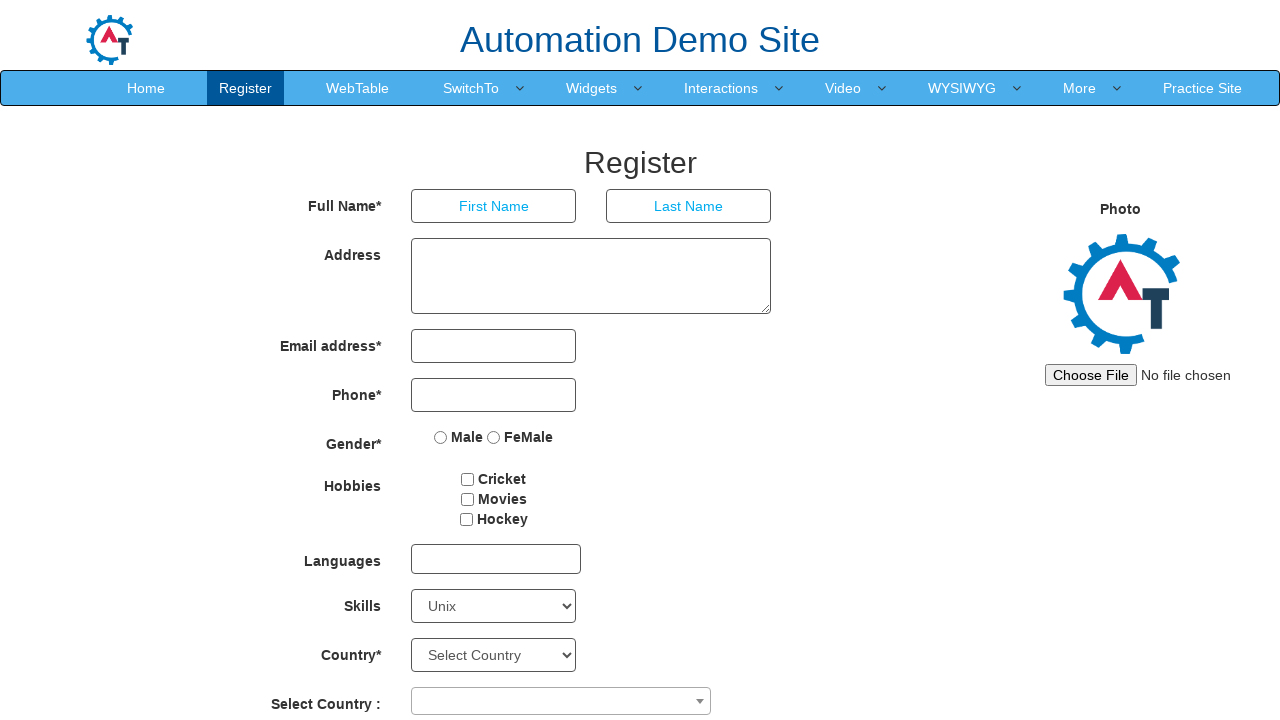

Located Year dropdown element
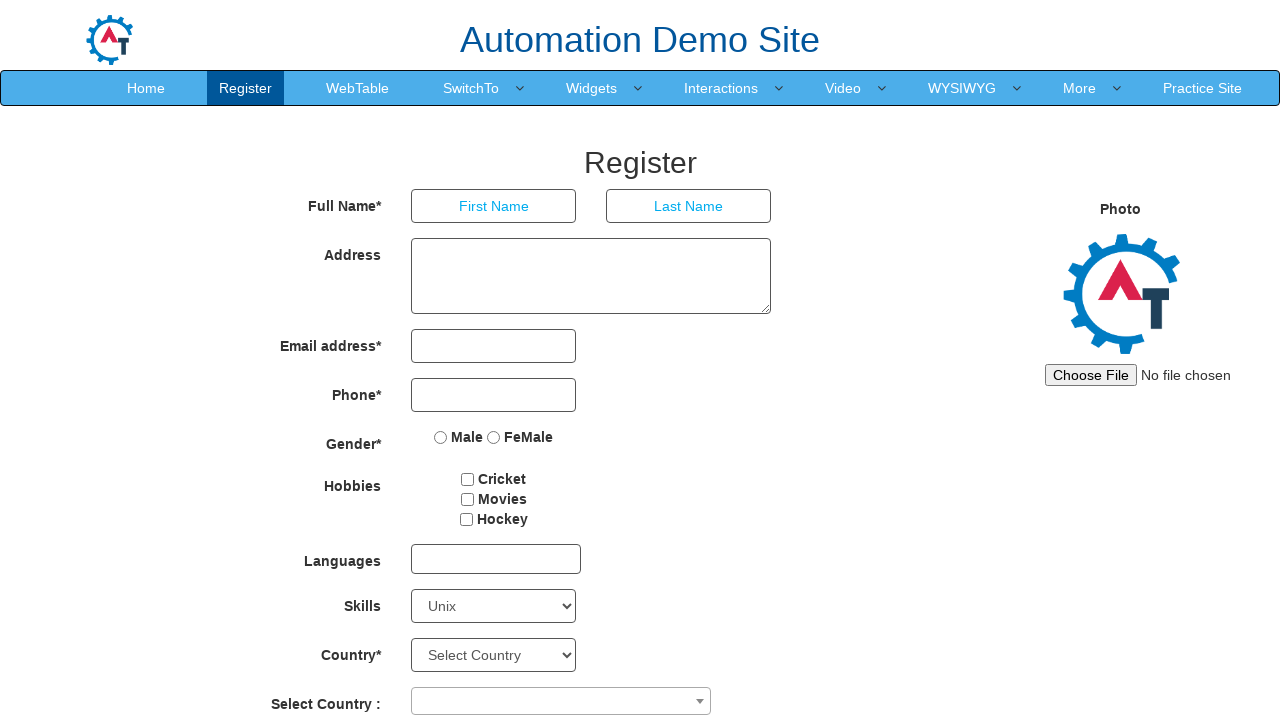

Selected Year dropdown by index 83 on #yearbox
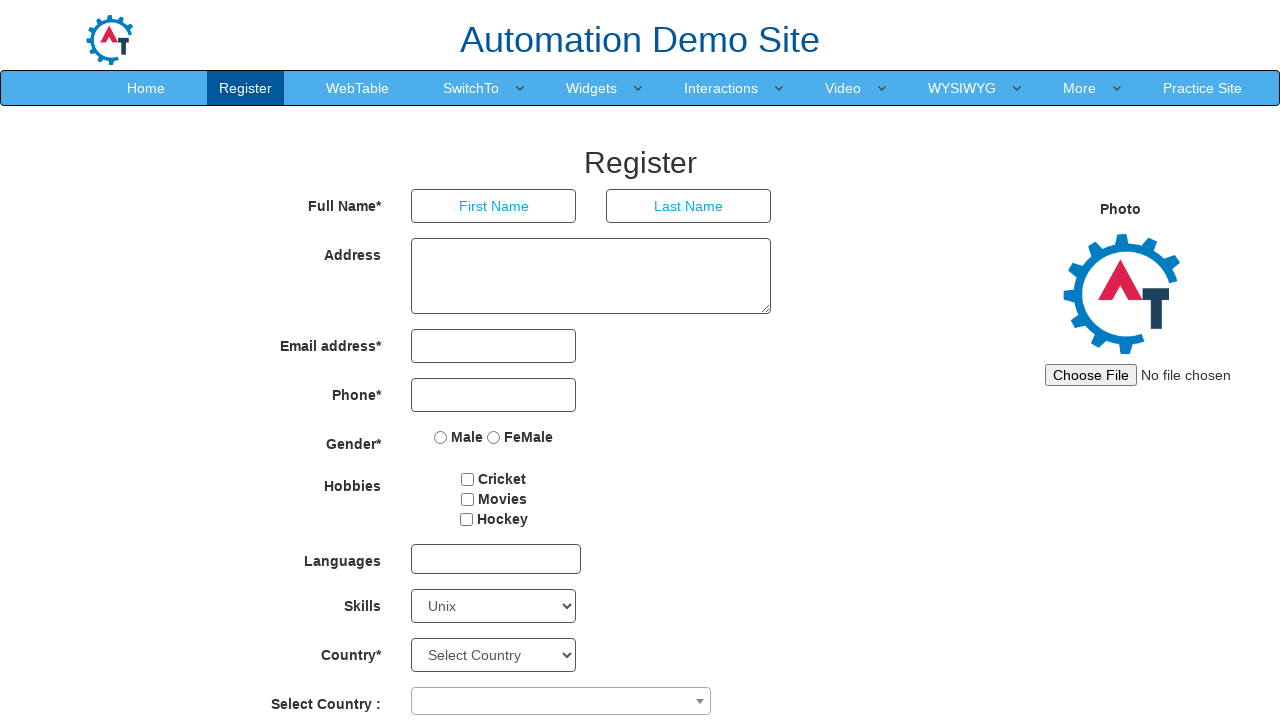

Selected Year dropdown by value '1995' on #yearbox
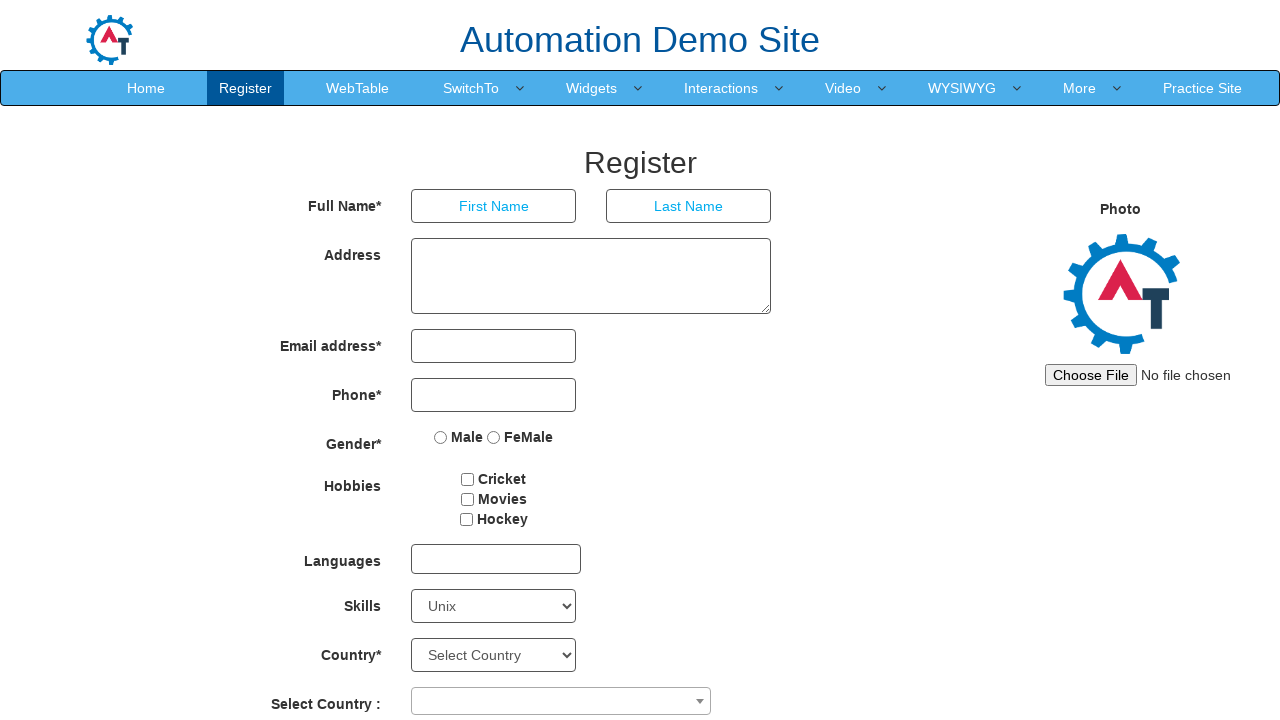

Selected Year dropdown by label '1996' on #yearbox
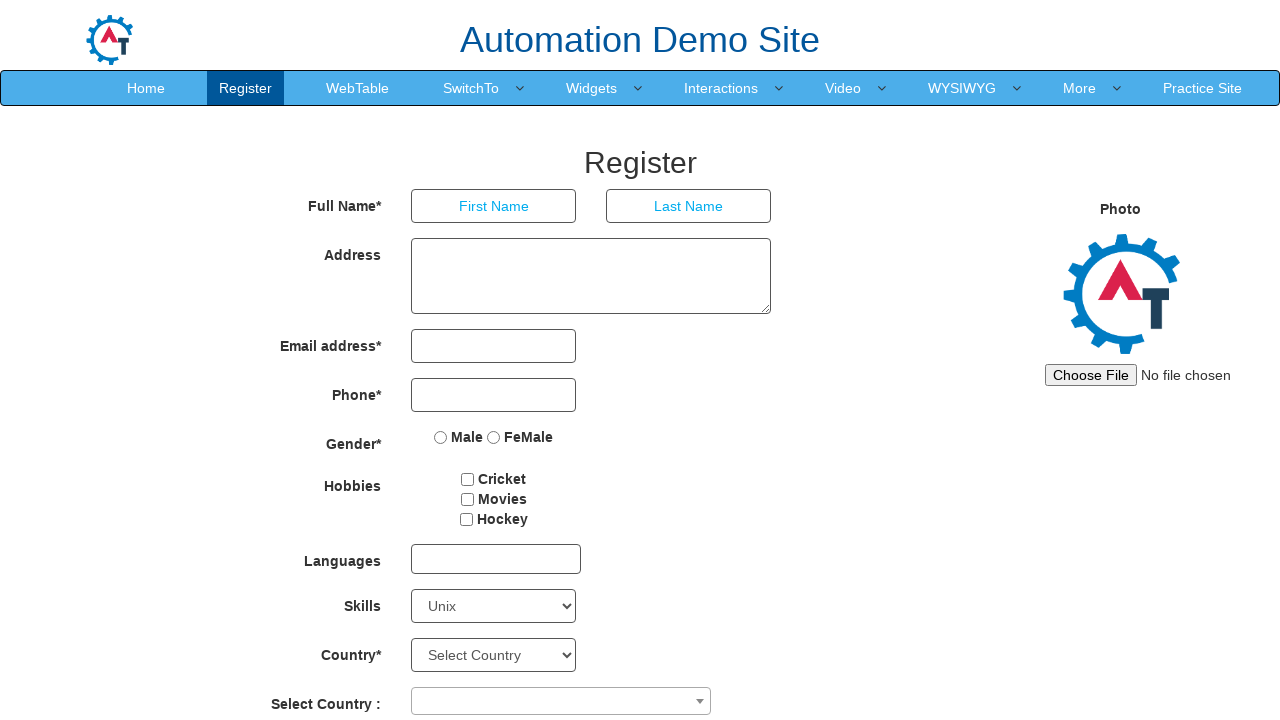

Located Month dropdown element
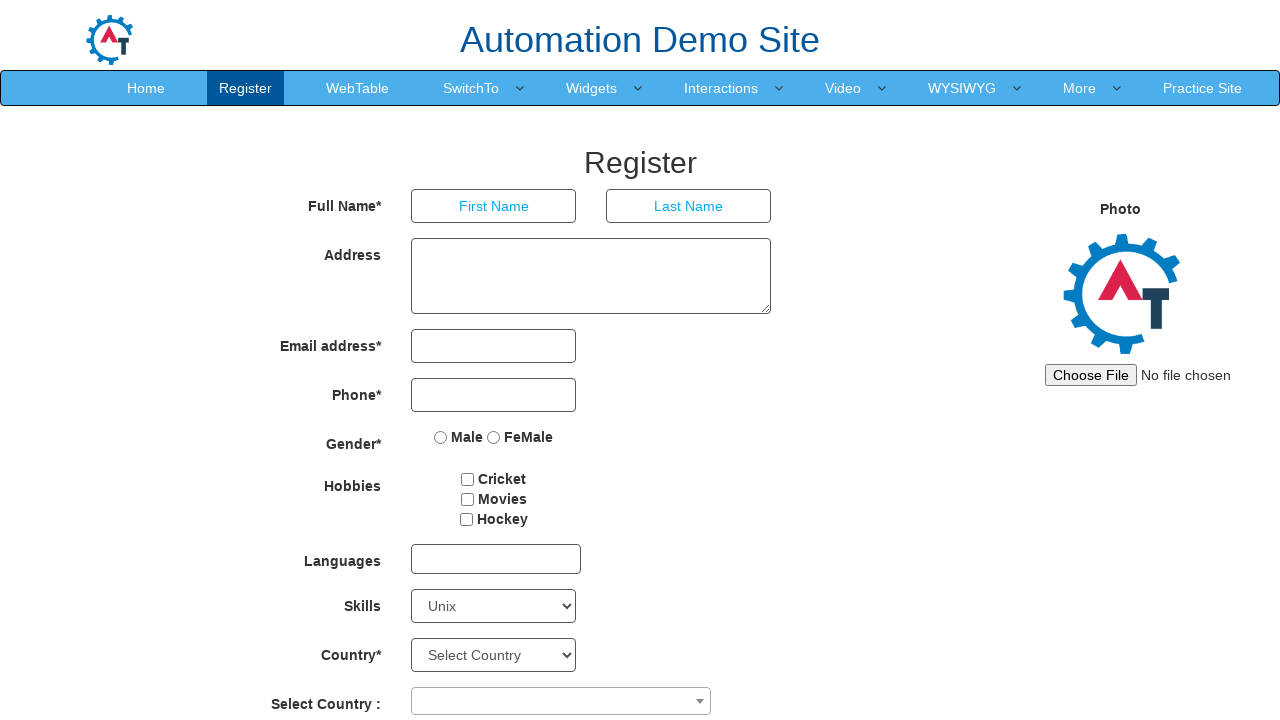

Selected Month dropdown by index 3 on select[ng-model='monthbox']
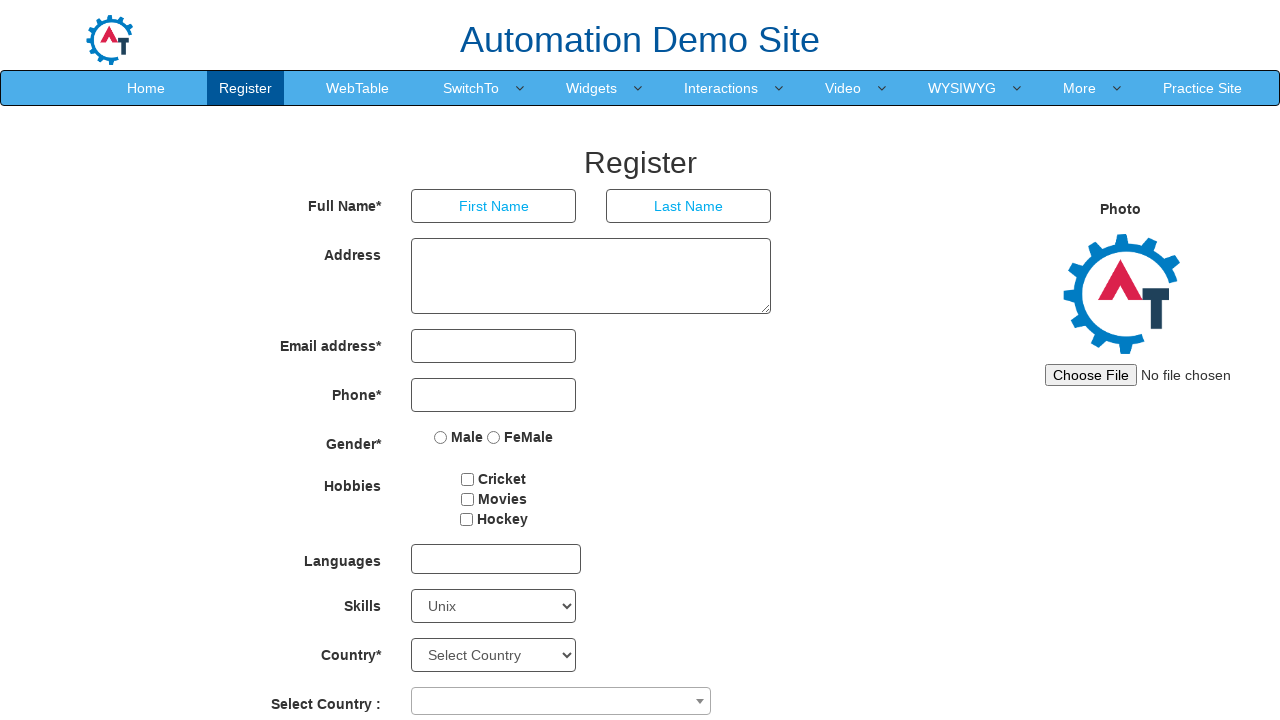

Selected Month dropdown by value 'May' on select[ng-model='monthbox']
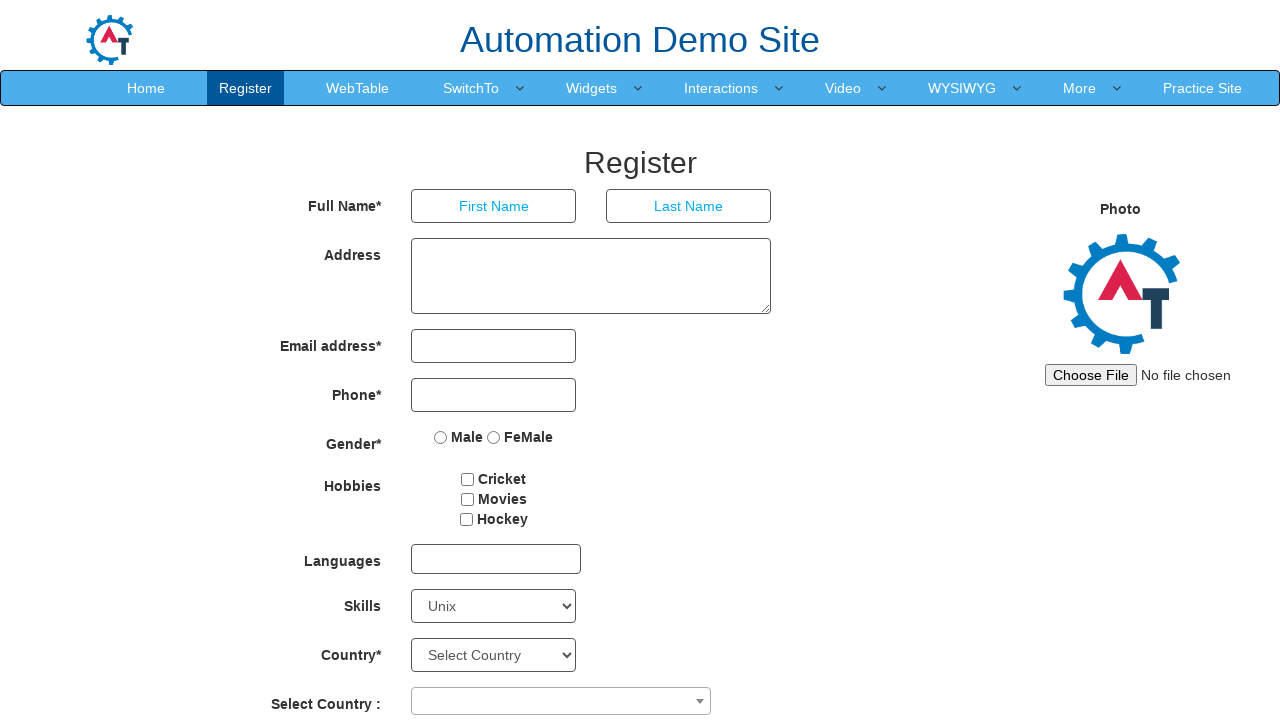

Selected Month dropdown by label 'October' on select[ng-model='monthbox']
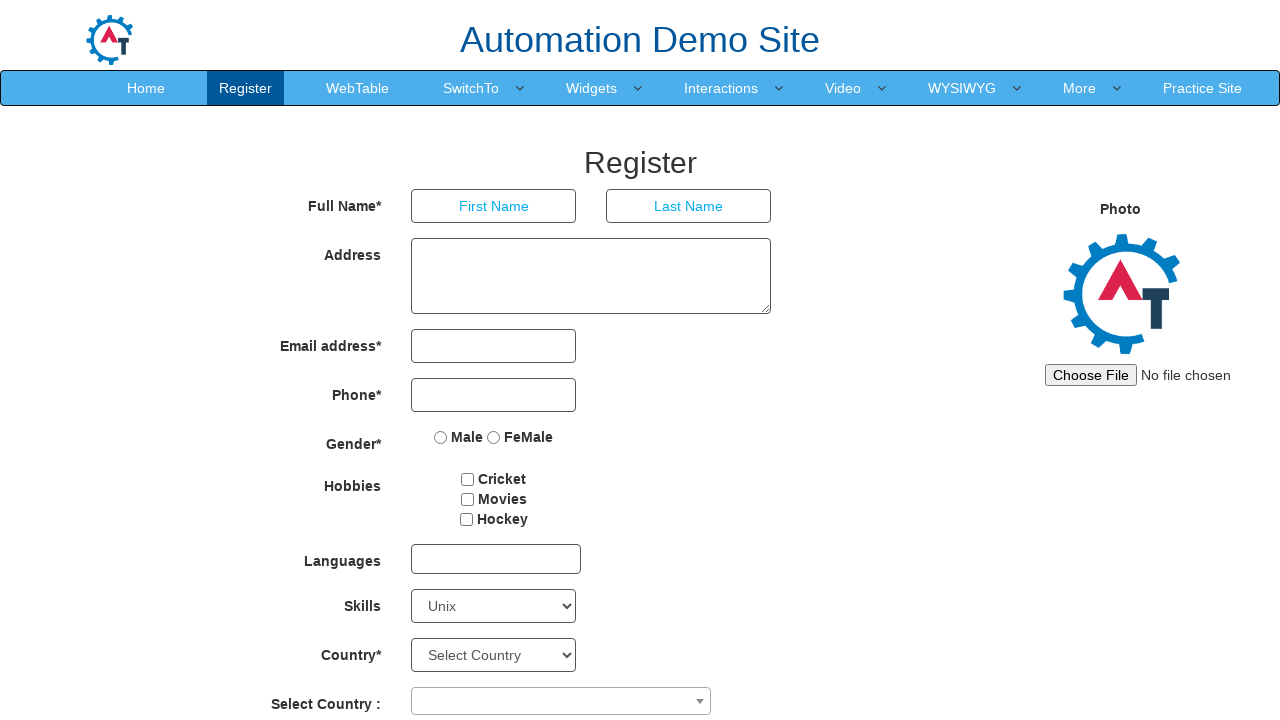

Located Day dropdown element
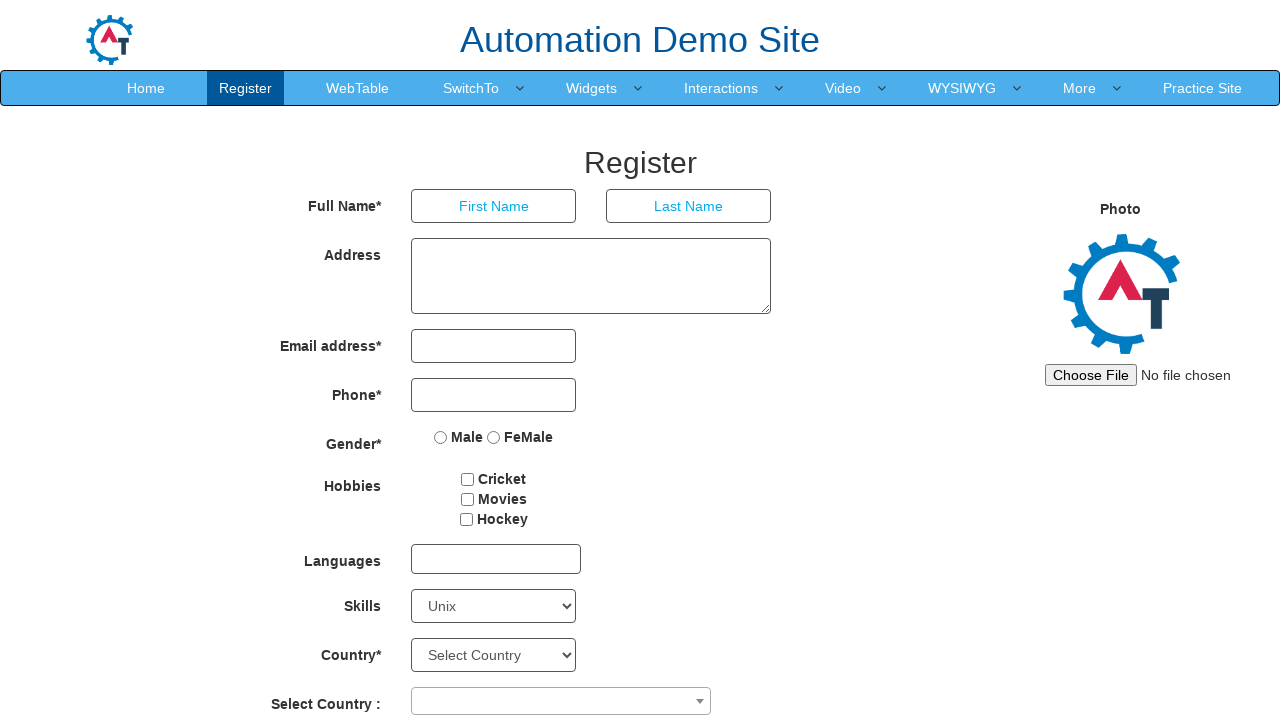

Selected Day dropdown by index 9 on #daybox
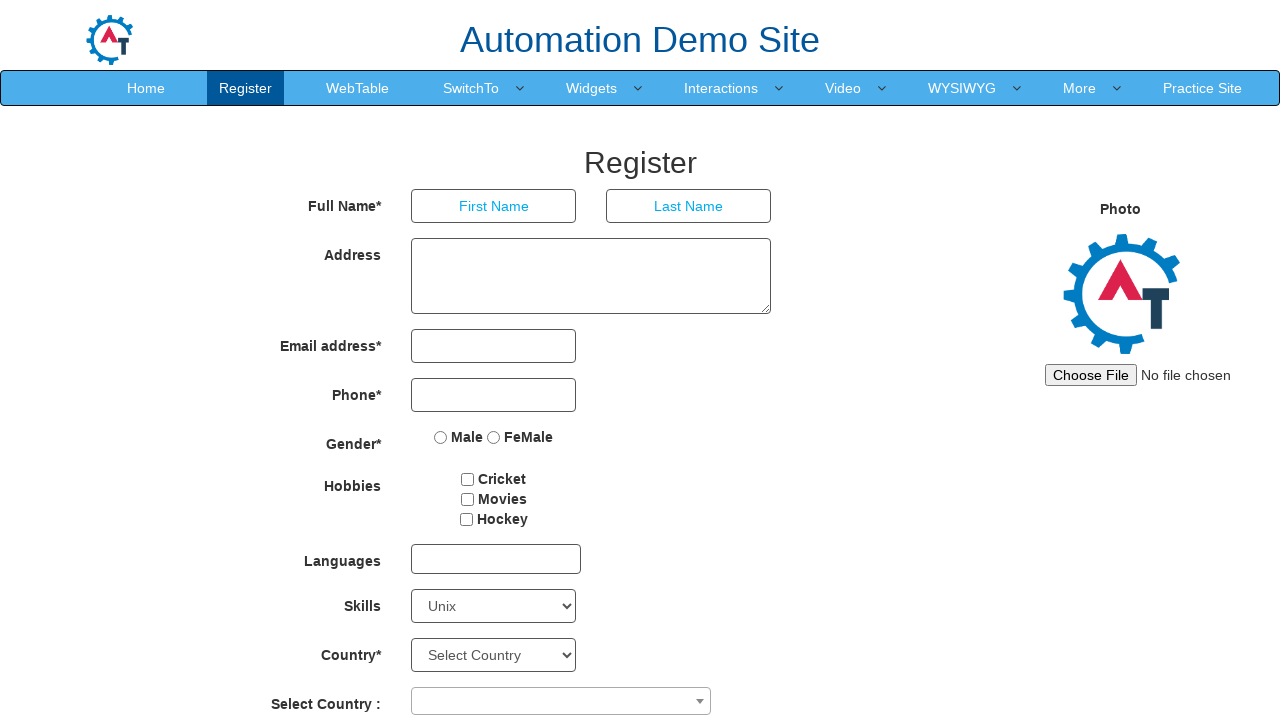

Selected Day dropdown by value '28' on #daybox
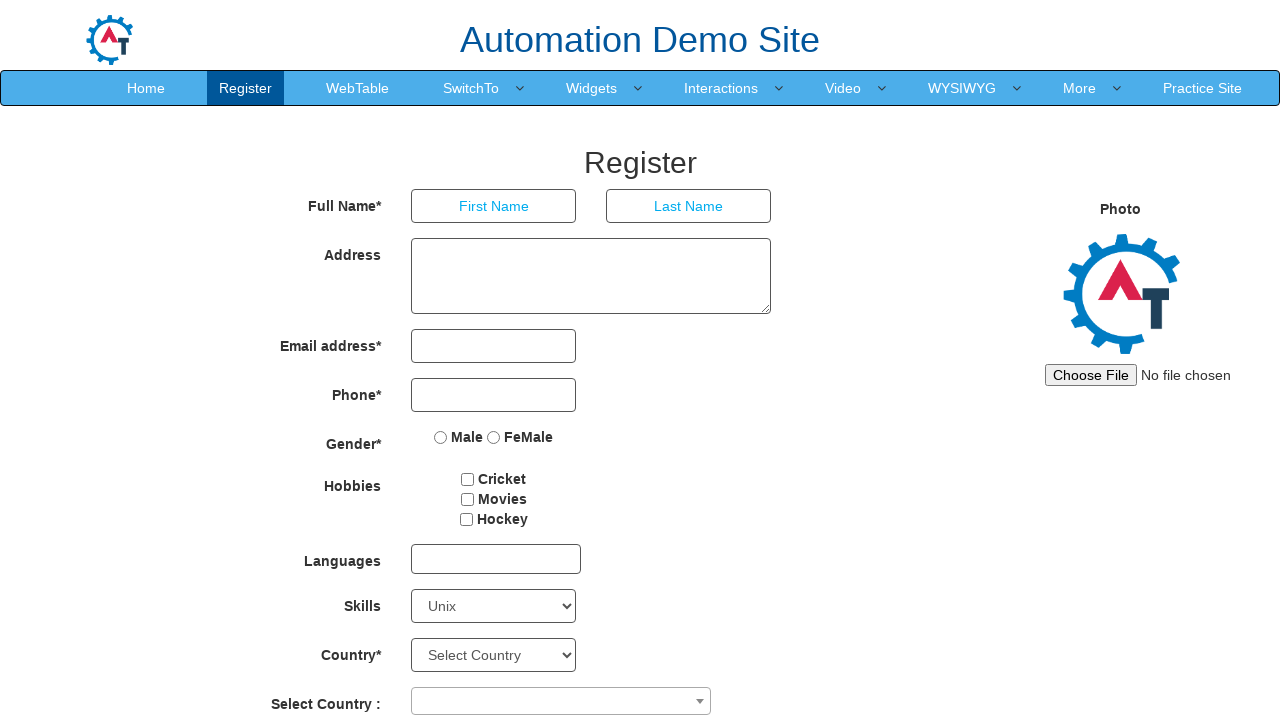

Selected Day dropdown by label '27' on #daybox
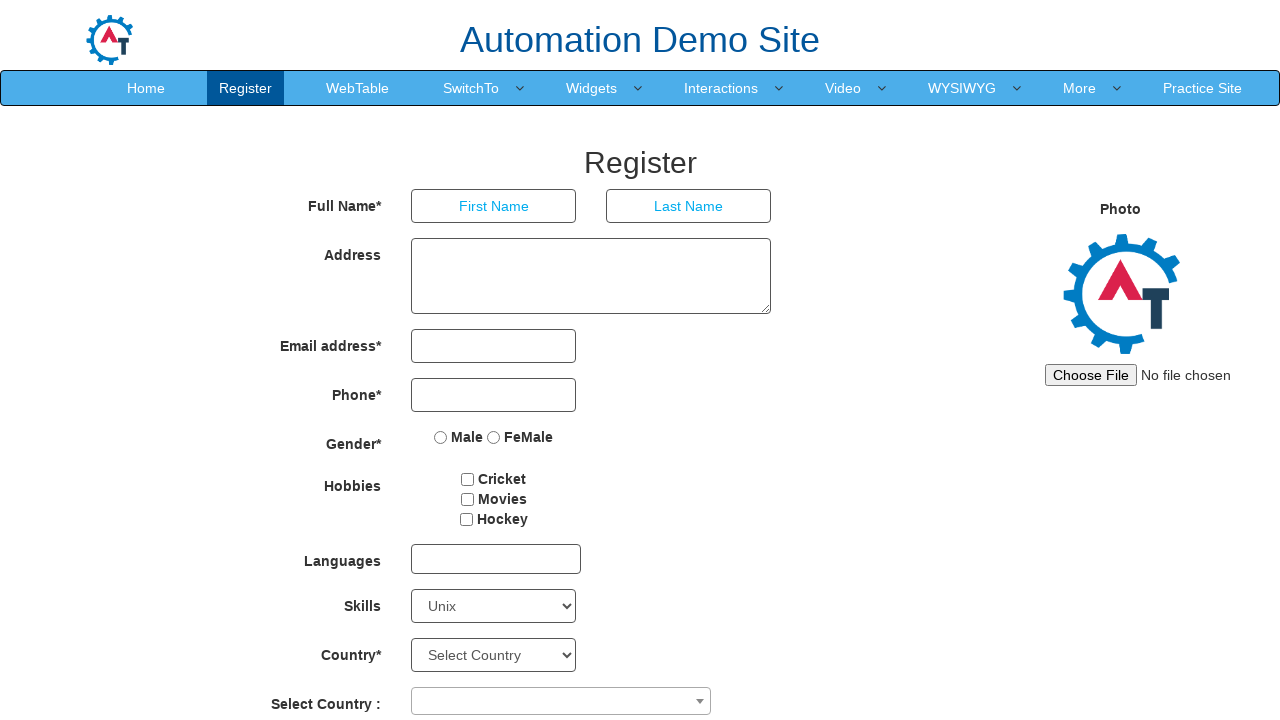

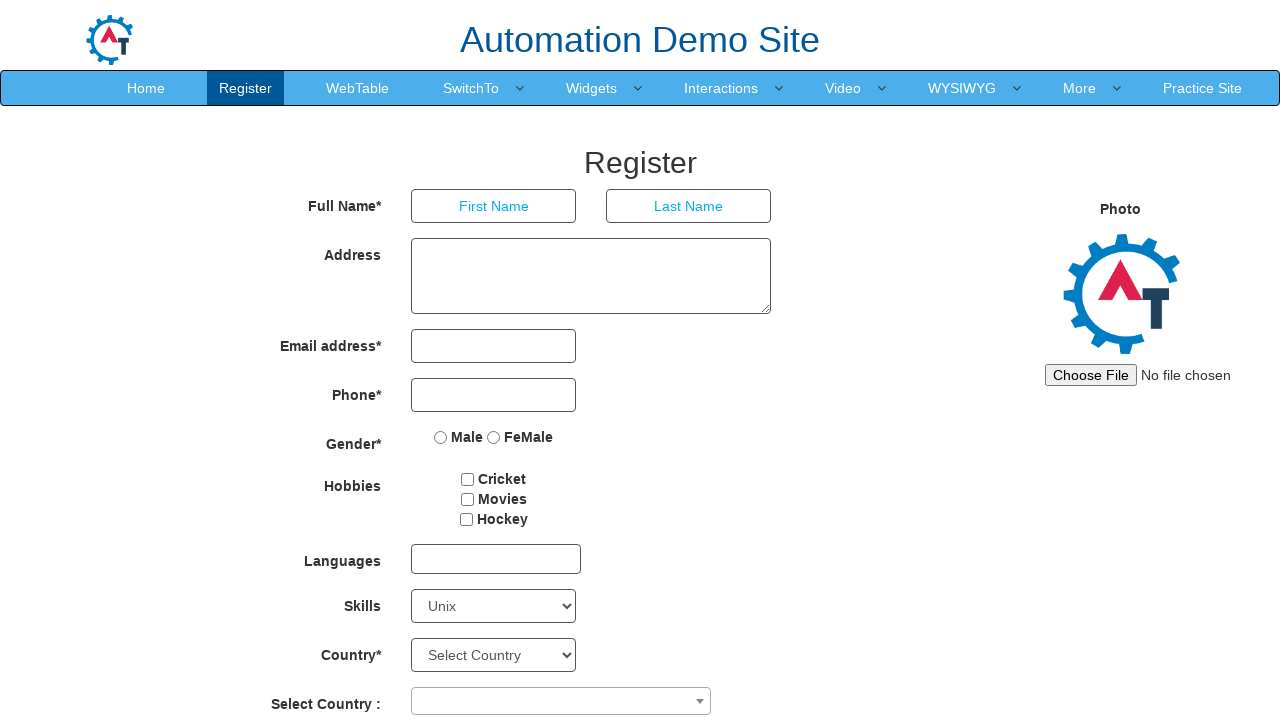